Tests that entering a number too big (above 100) displays the correct error message "Number is too big"

Starting URL: https://kristinek.github.io/site/tasks/enter_a_number

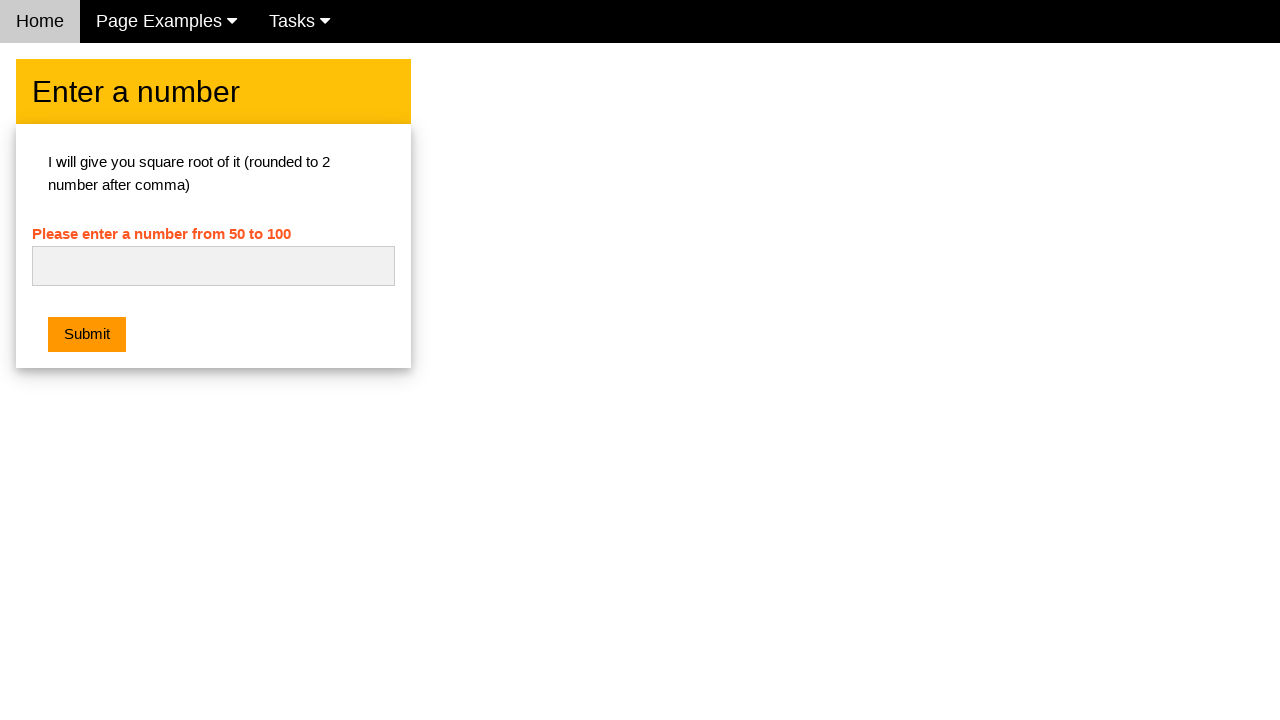

Cleared the input field on #numb
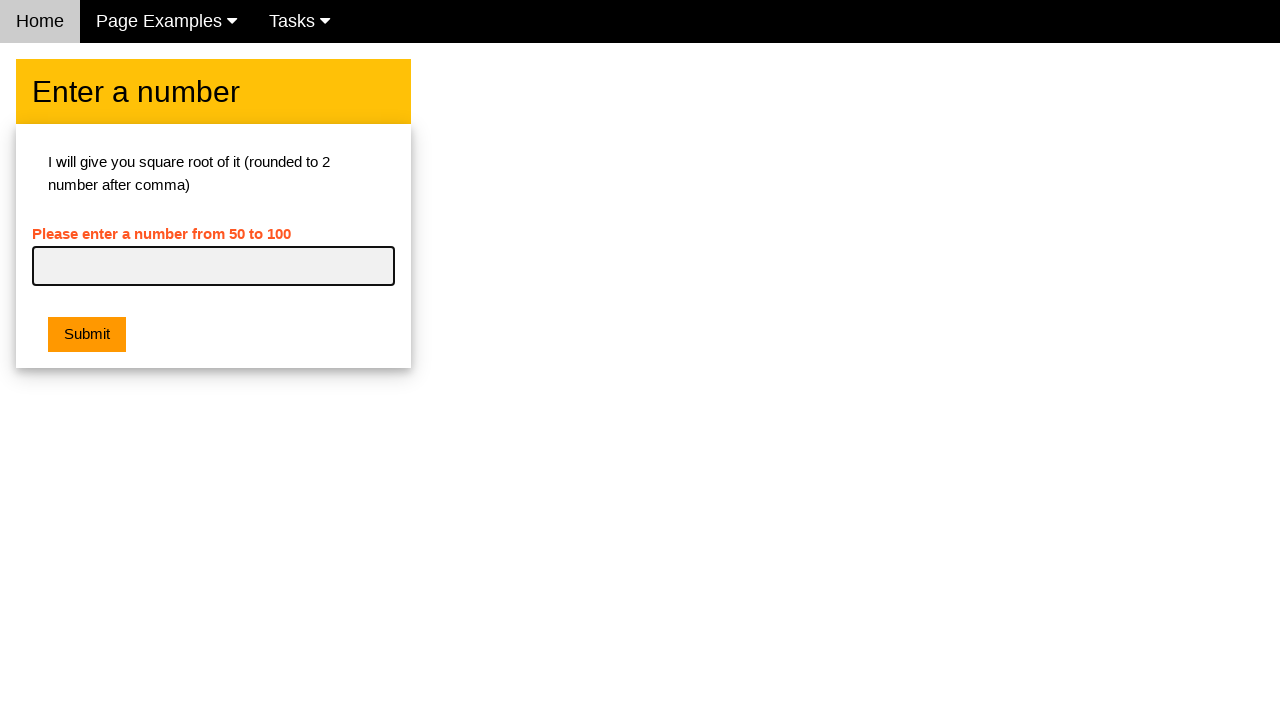

Entered number 135 (too big) into the input field on #numb
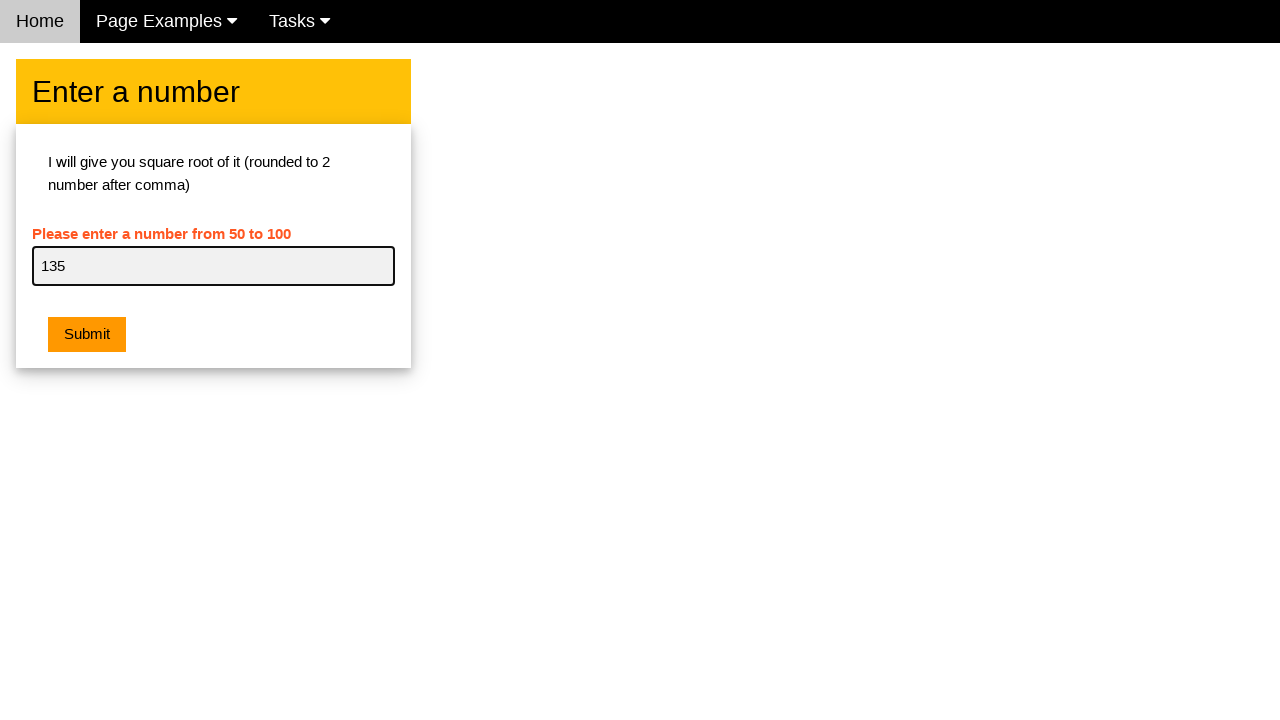

Clicked the submit button at (87, 335) on .w3-btn
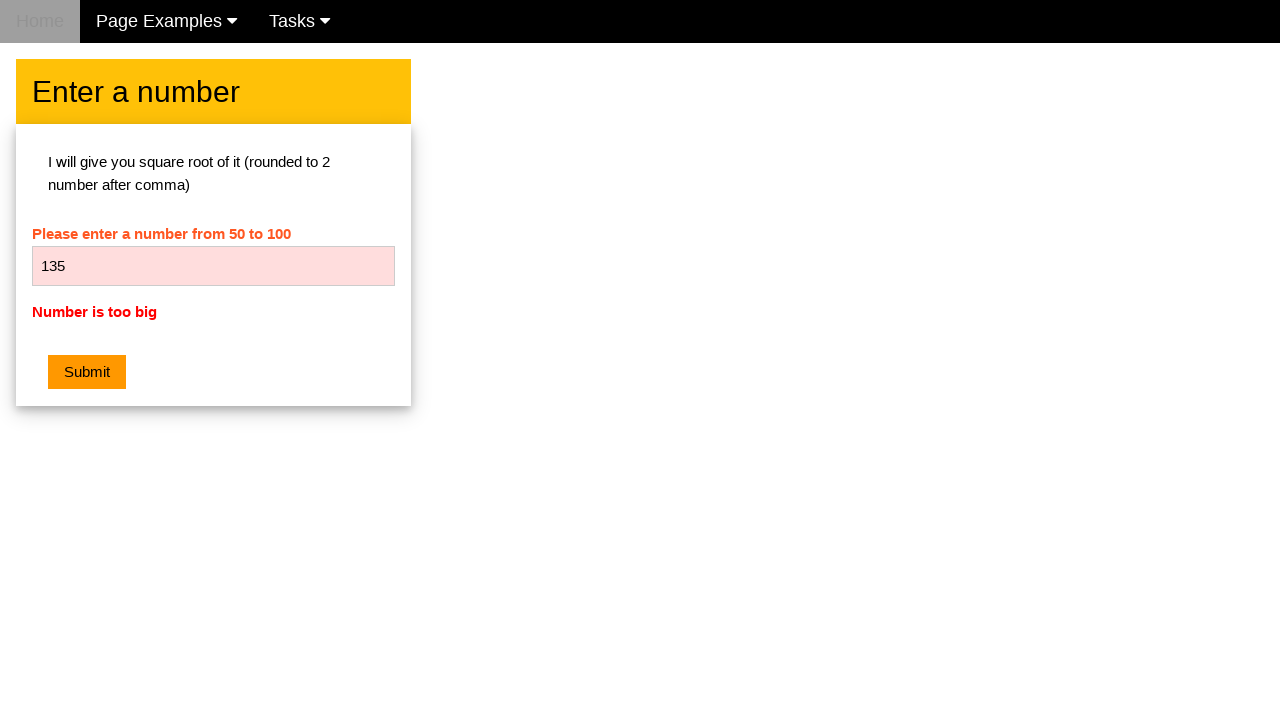

Retrieved error message text
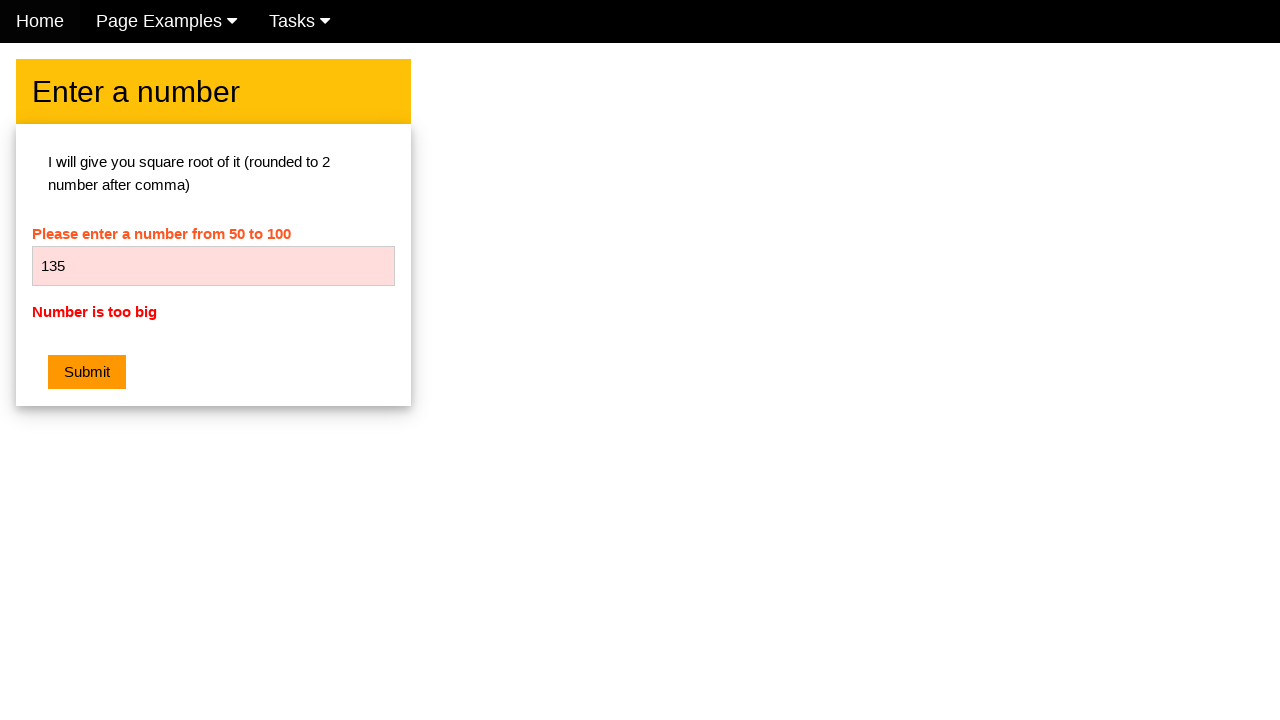

Verified error message displays 'Number is too big'
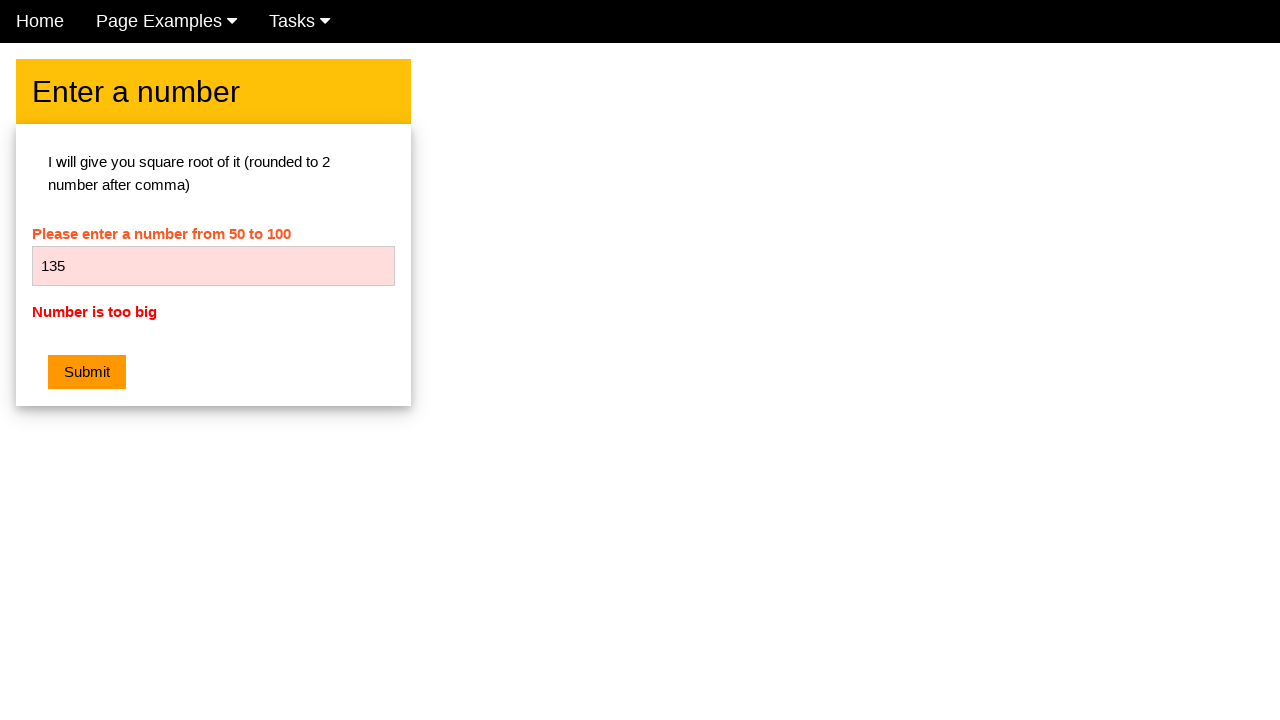

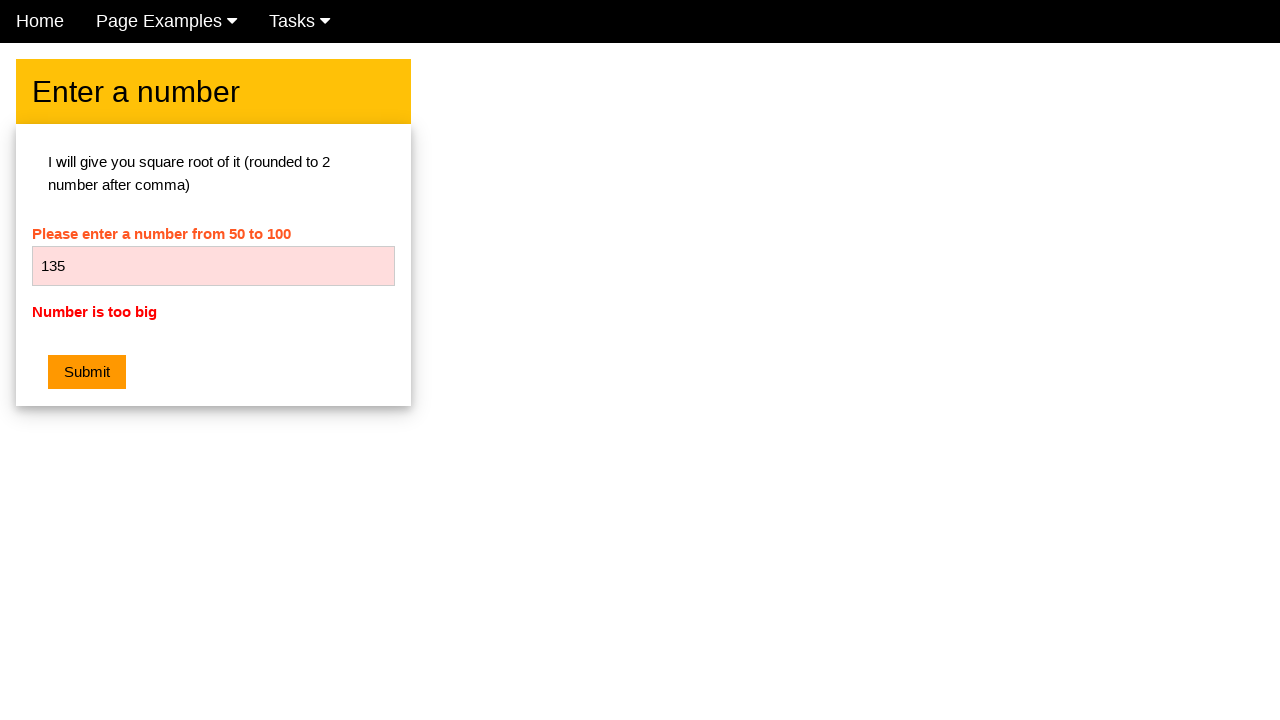